Navigates to Mouse Over page and tests mouse hover functionality

Starting URL: http://uitestingplayground.com/

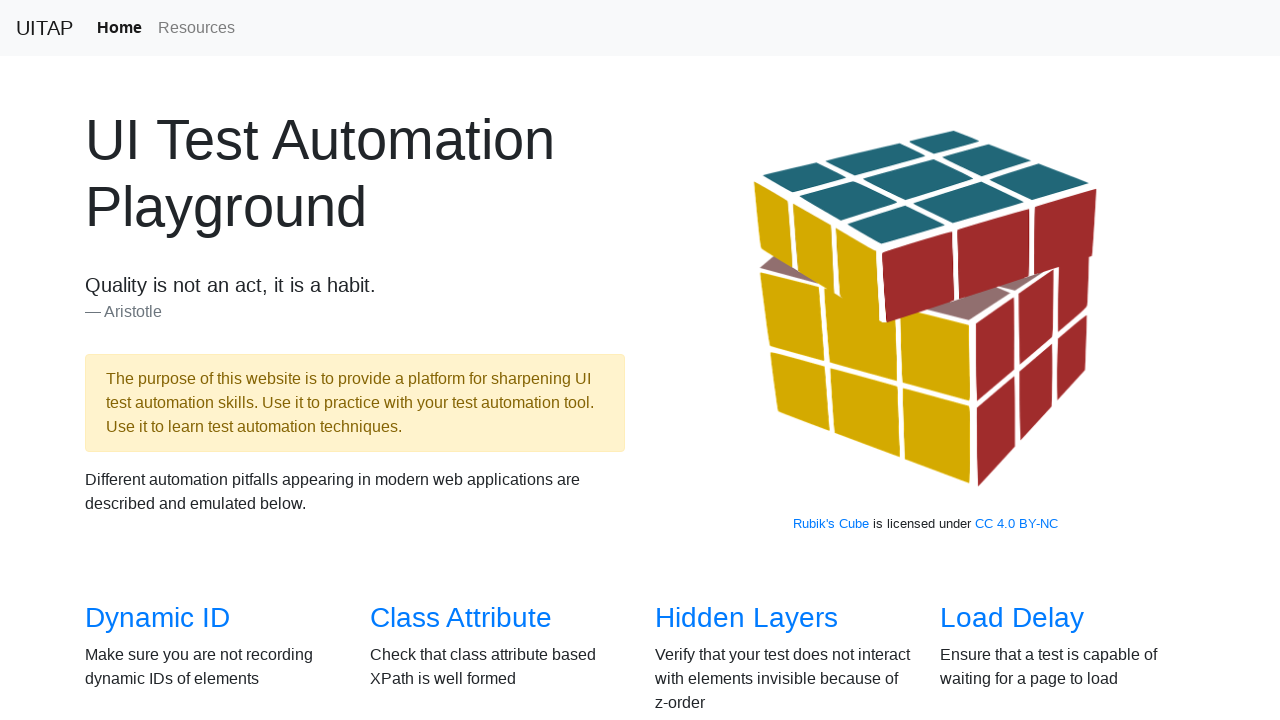

Clicked Mouse Over link to navigate to Mouse Over page at (732, 360) on a:has-text('Mouse Over')
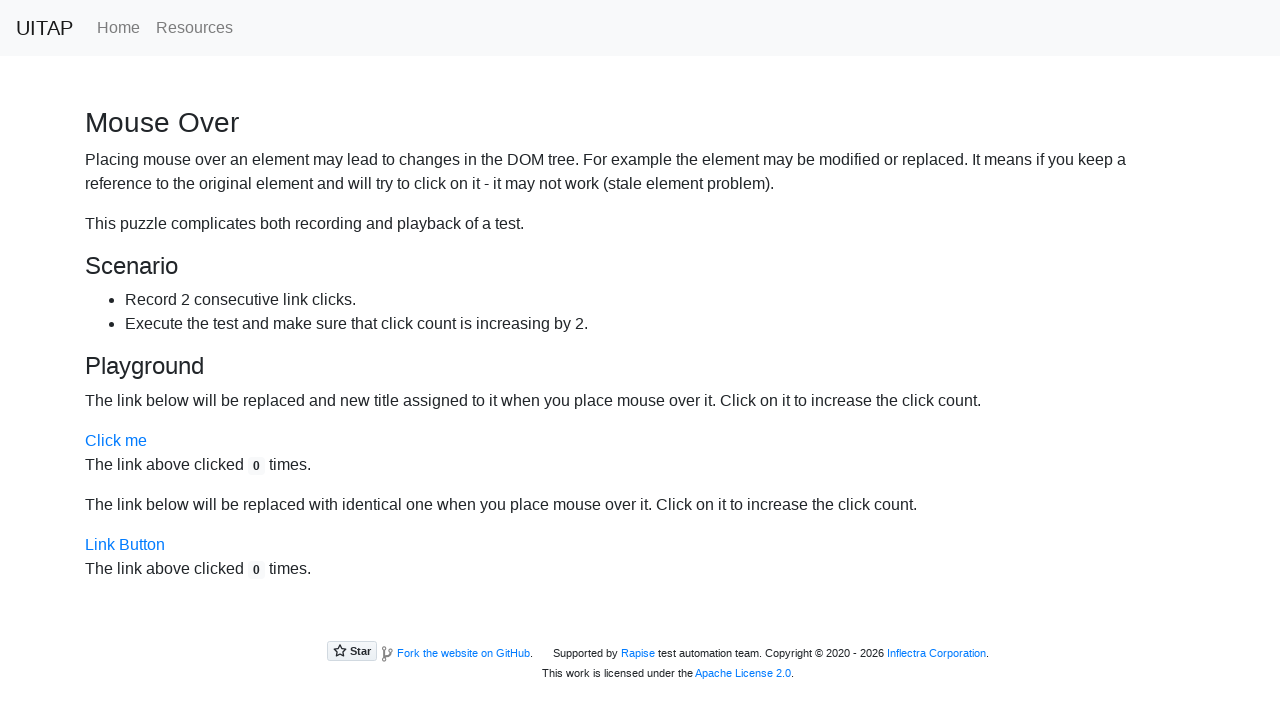

Waited for clickable link to become visible
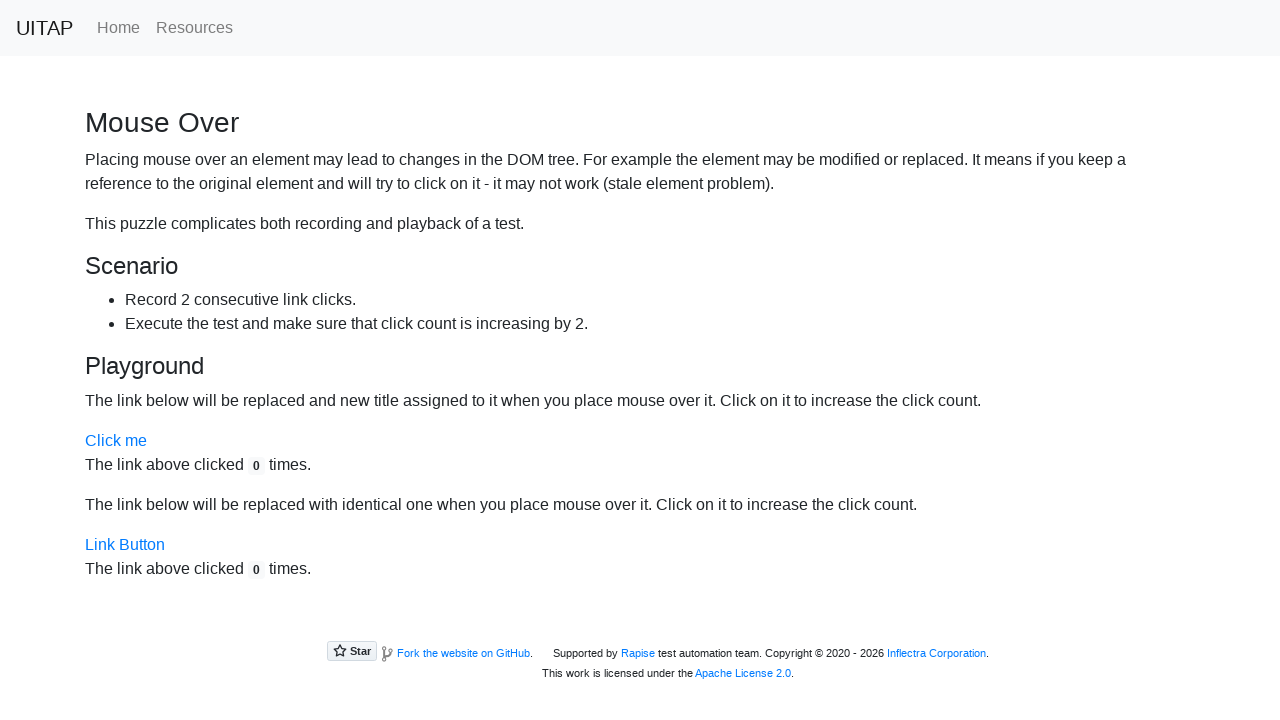

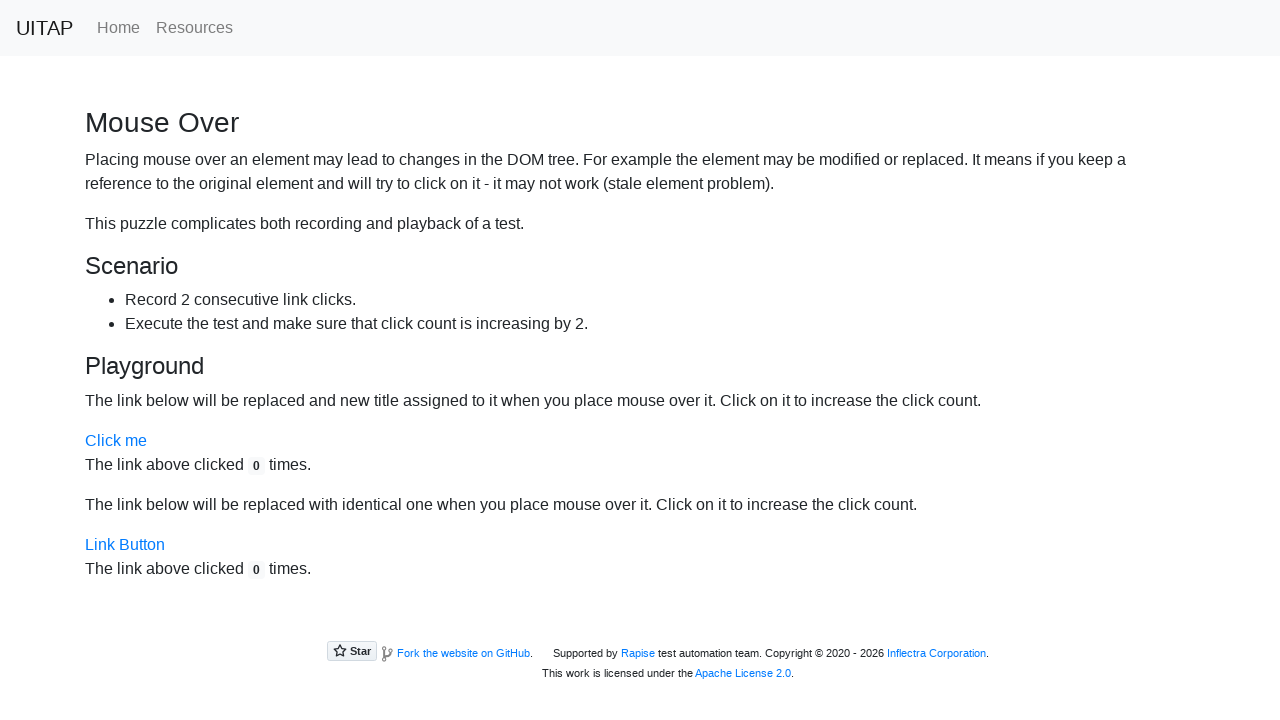